Tests window handling by clicking a link that opens a new window, switching to the new window to verify its content, and then switching back to the original window to verify the original page.

Starting URL: https://the-internet.herokuapp.com/windows

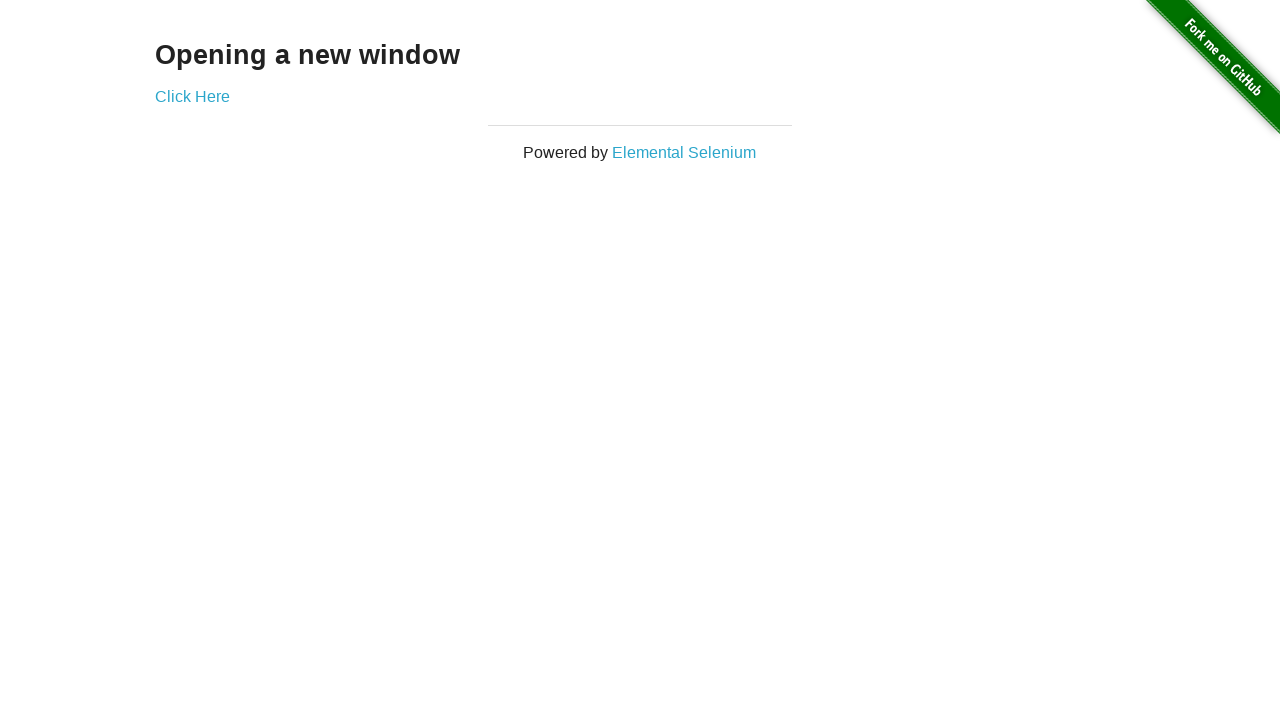

Waited for 'Opening a new window' text to be displayed
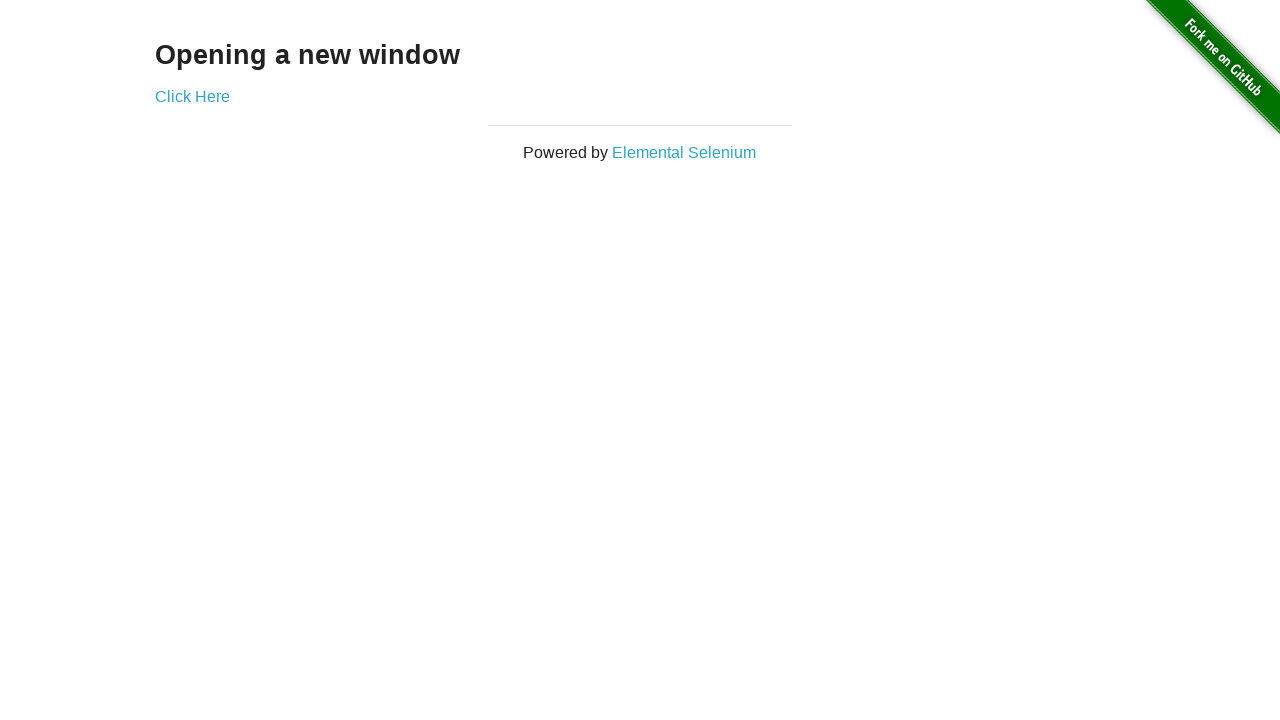

Verified page title contains 'The Internet'
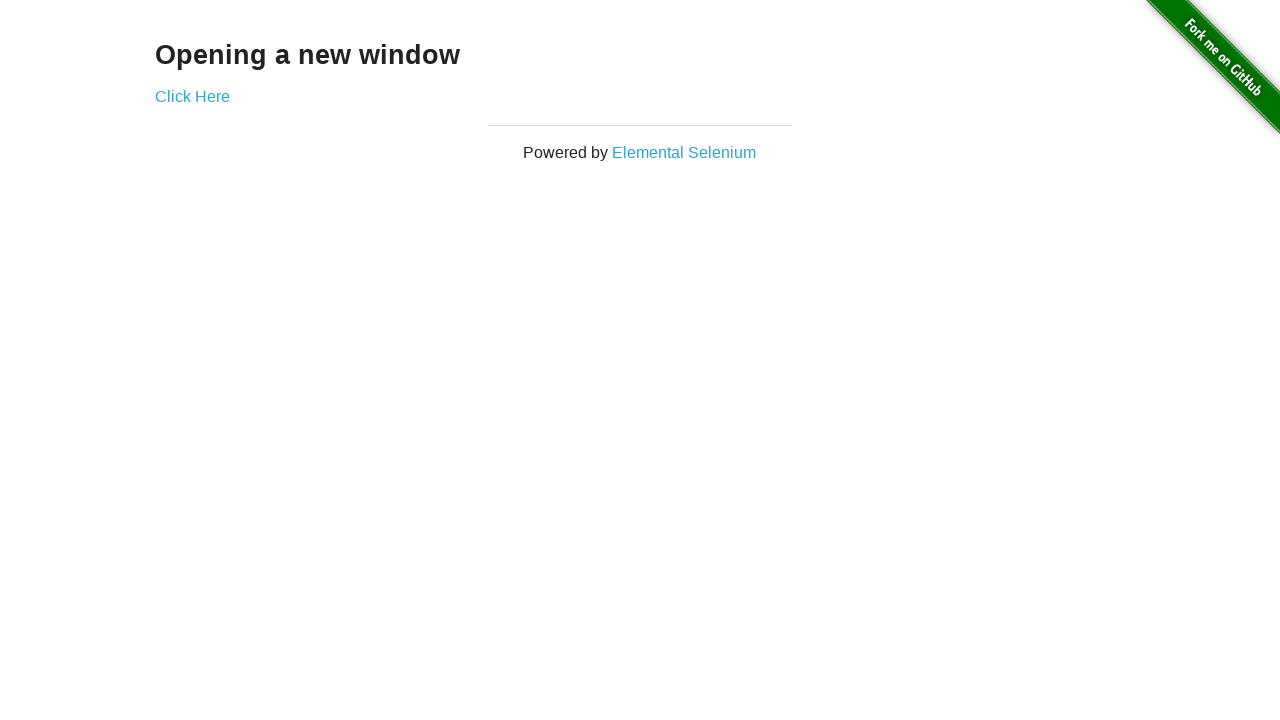

Clicked 'Click Here' link to open a new window at (192, 96) on xpath=//*[text()='Click Here']
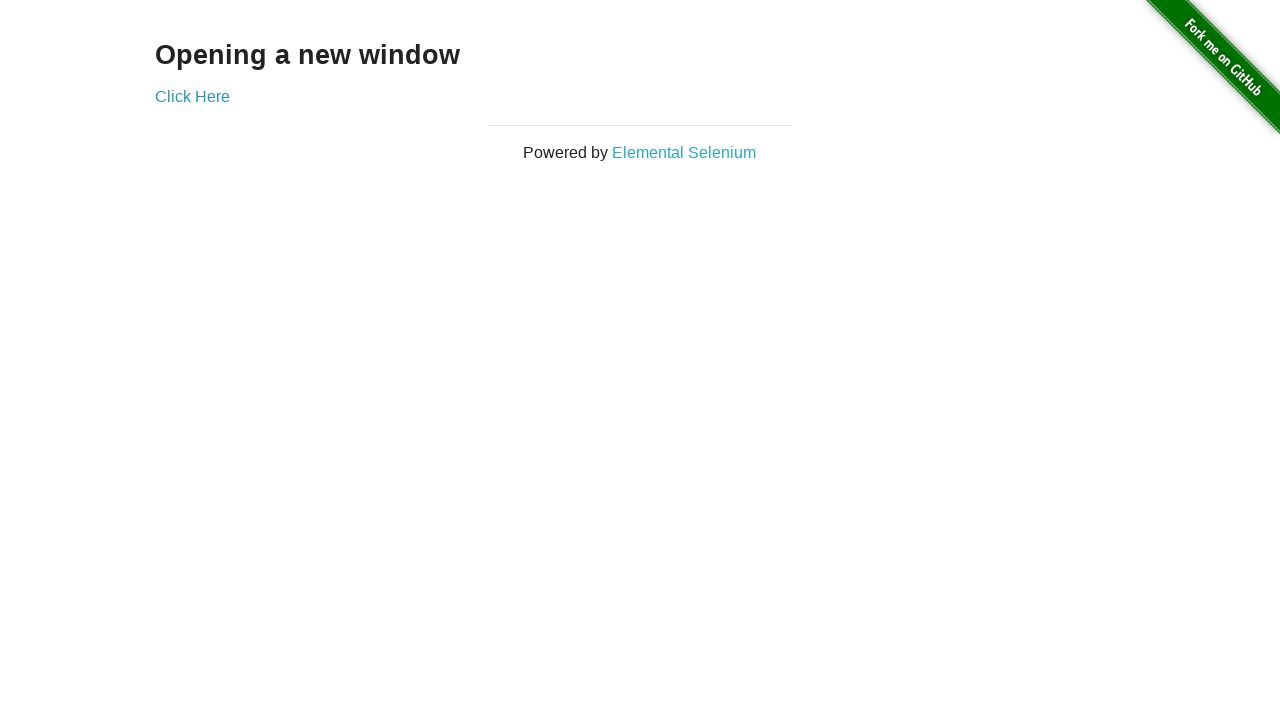

Captured new page object from window context
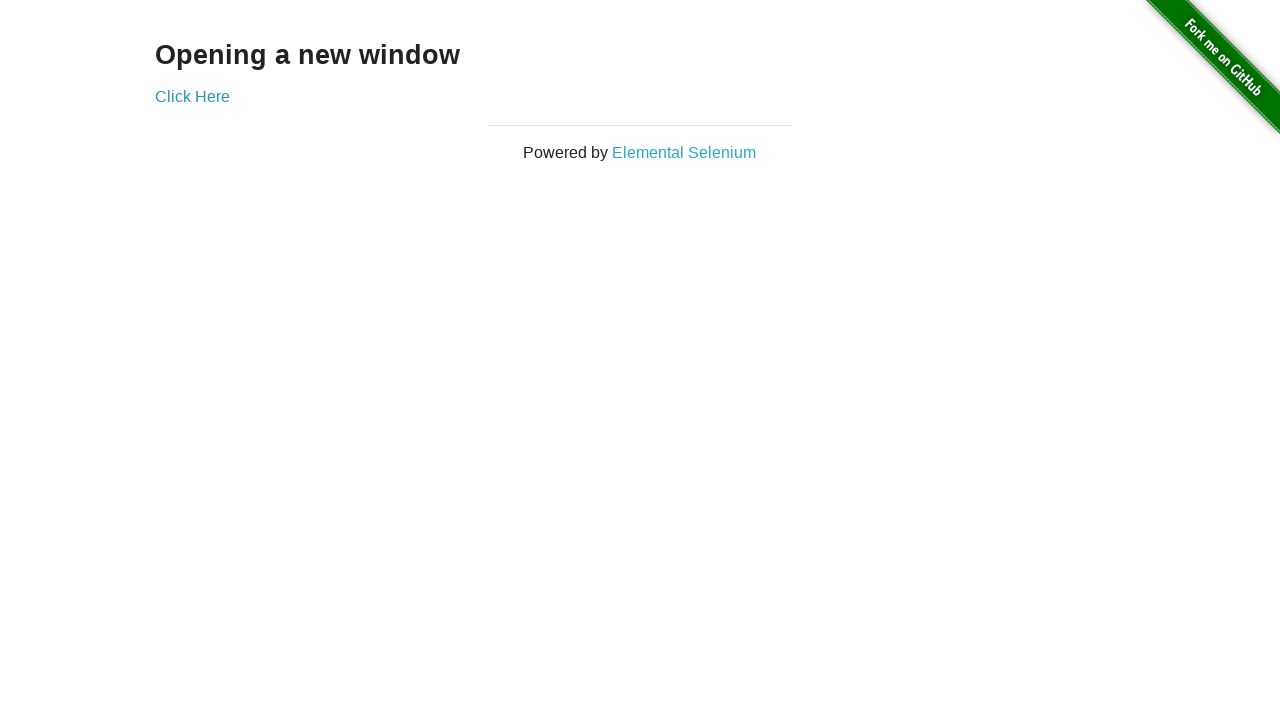

Waited for new page to load completely
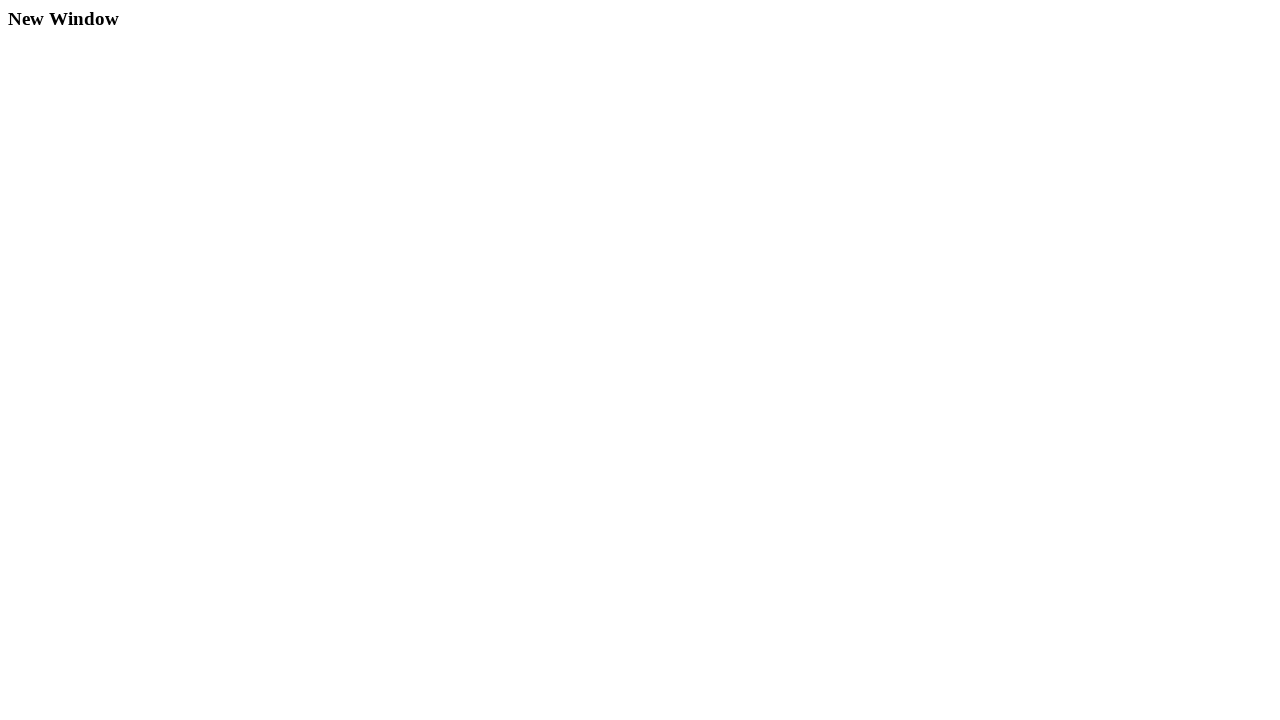

Verified new window title is 'New Window'
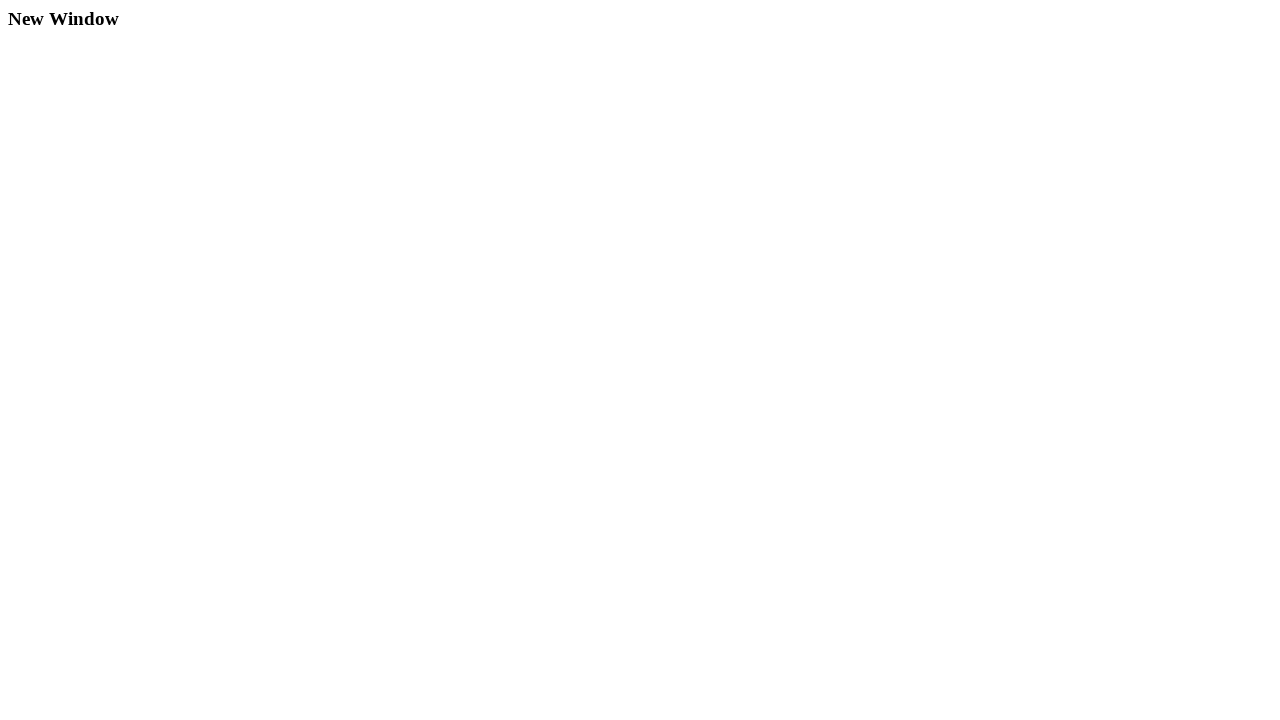

Verified h3 element is displayed on new page
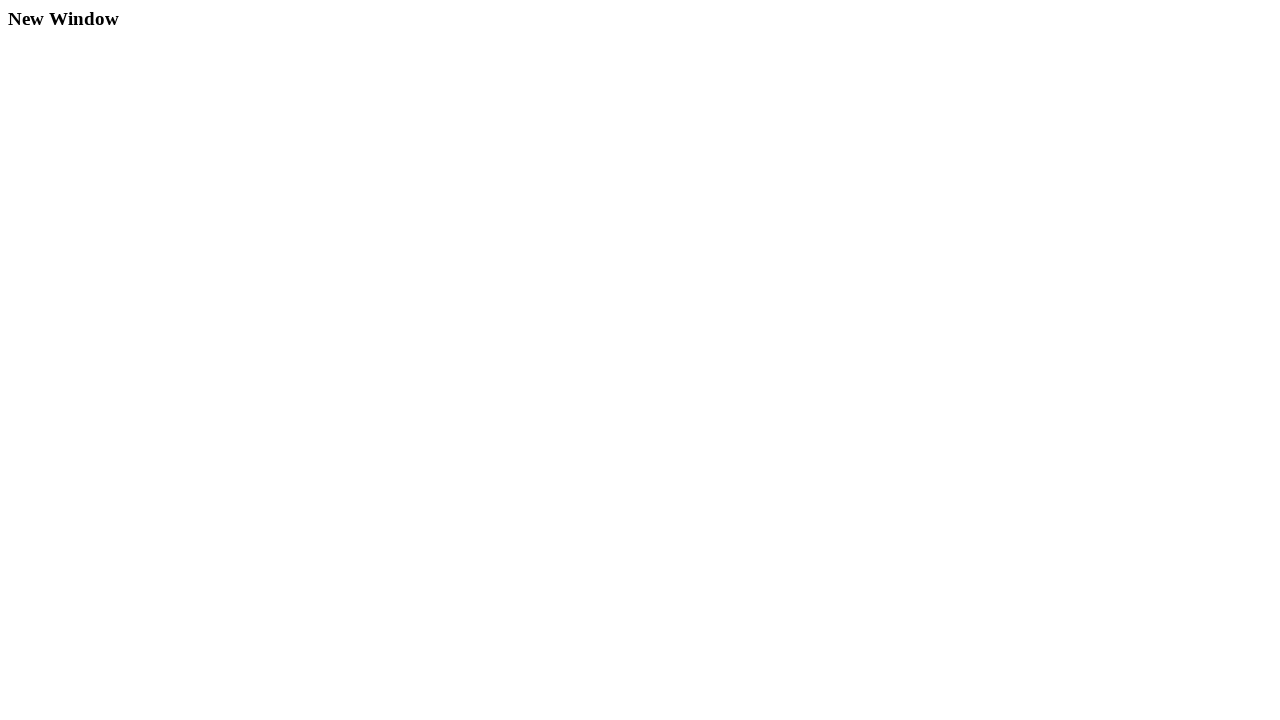

Switched back to original page
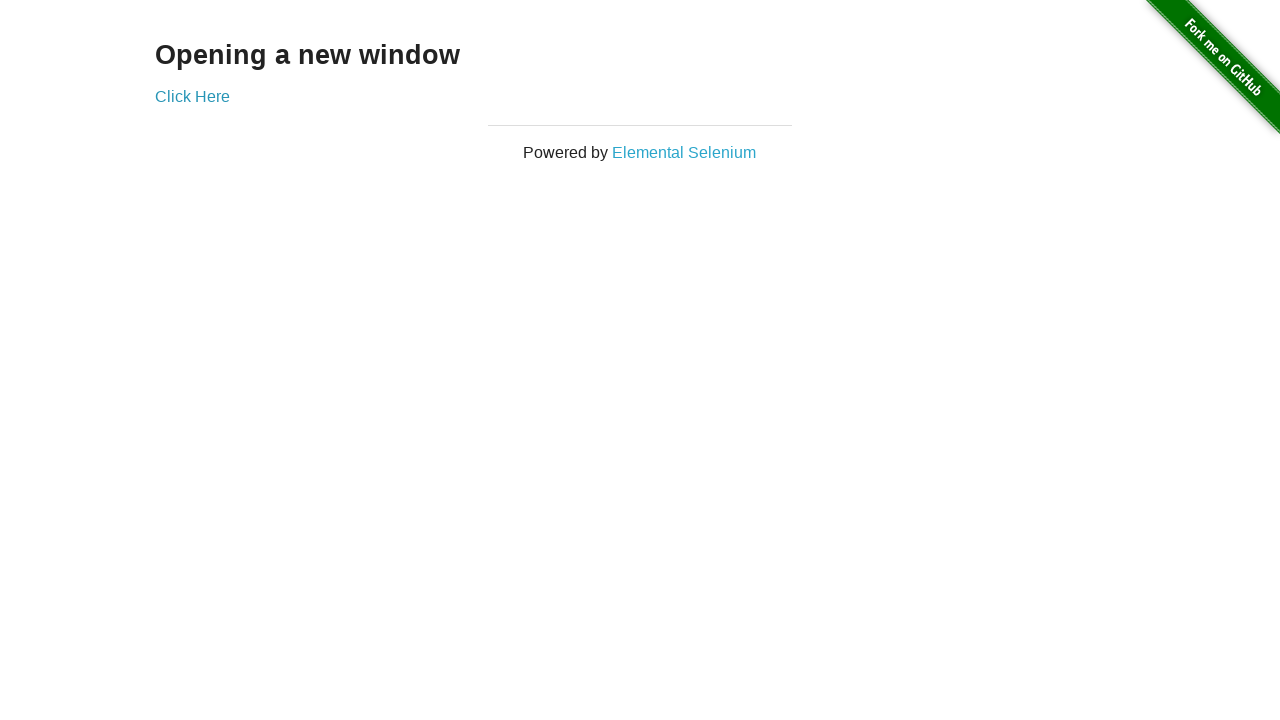

Verified original page title is 'The Internet'
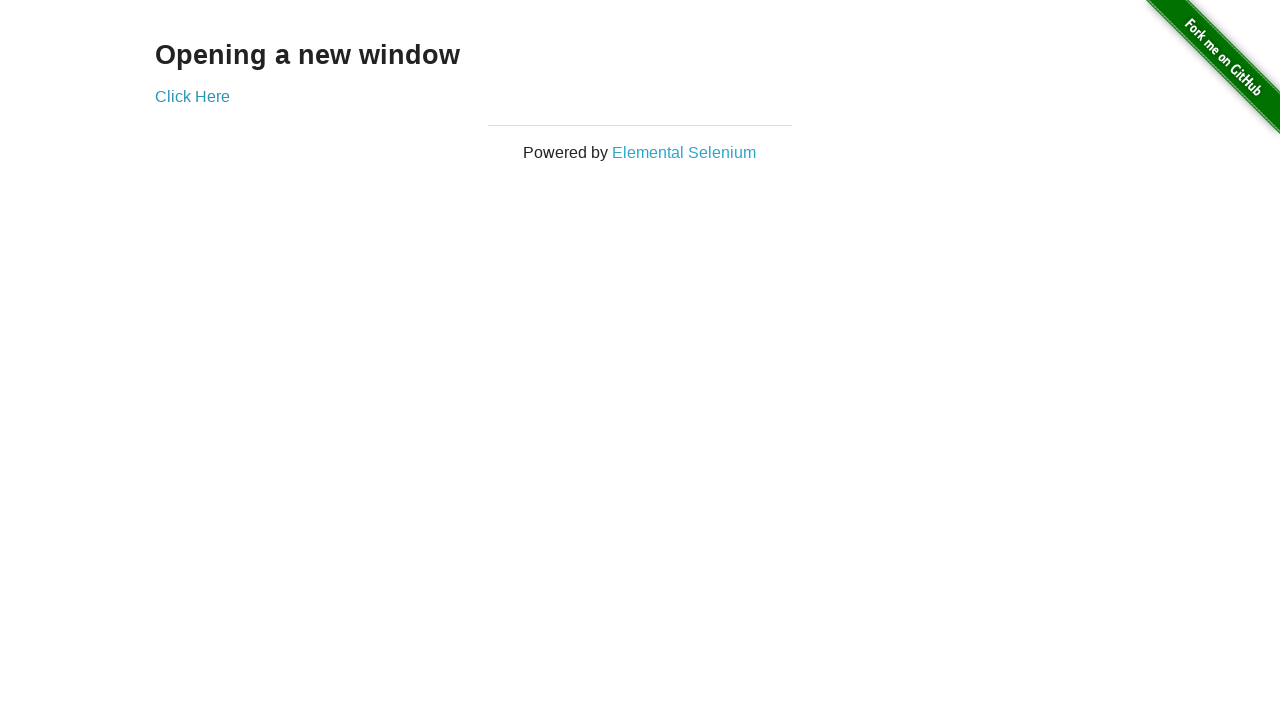

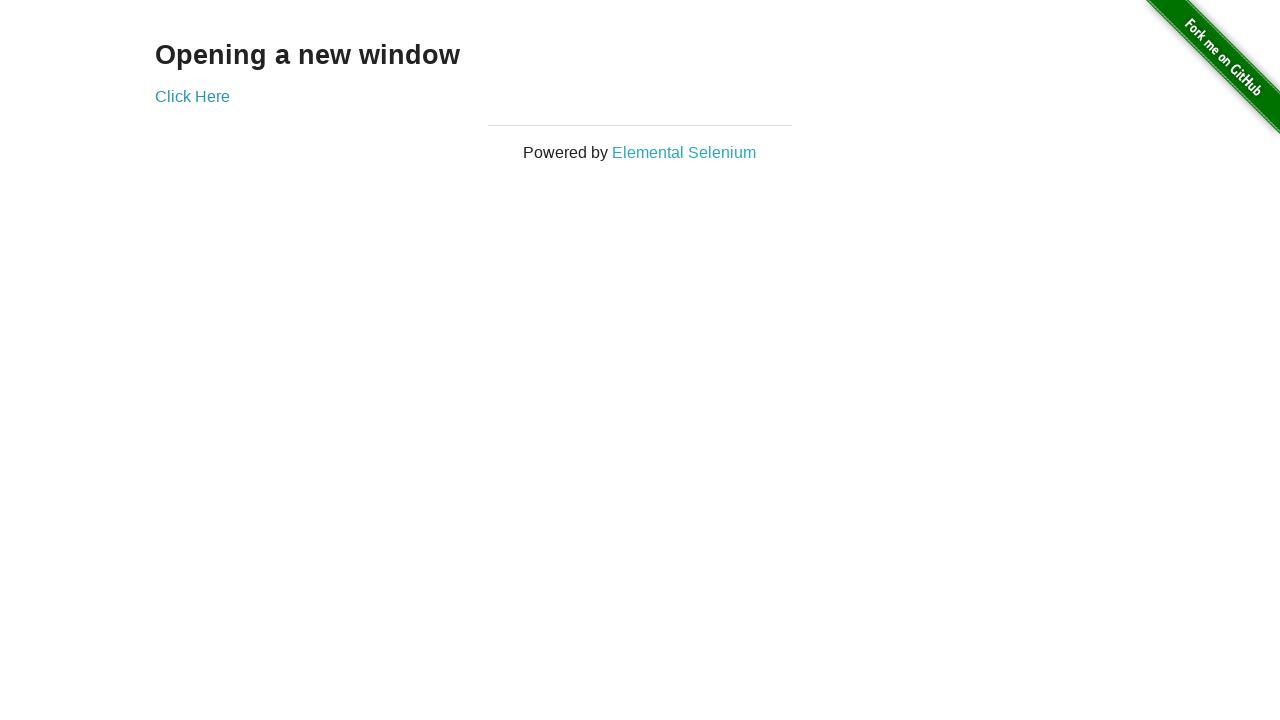